Tests radio button and checkbox interactions on a practice form, including selecting different options and toggling checkboxes, then opens a new window

Starting URL: https://www.letskodeit.com/practice

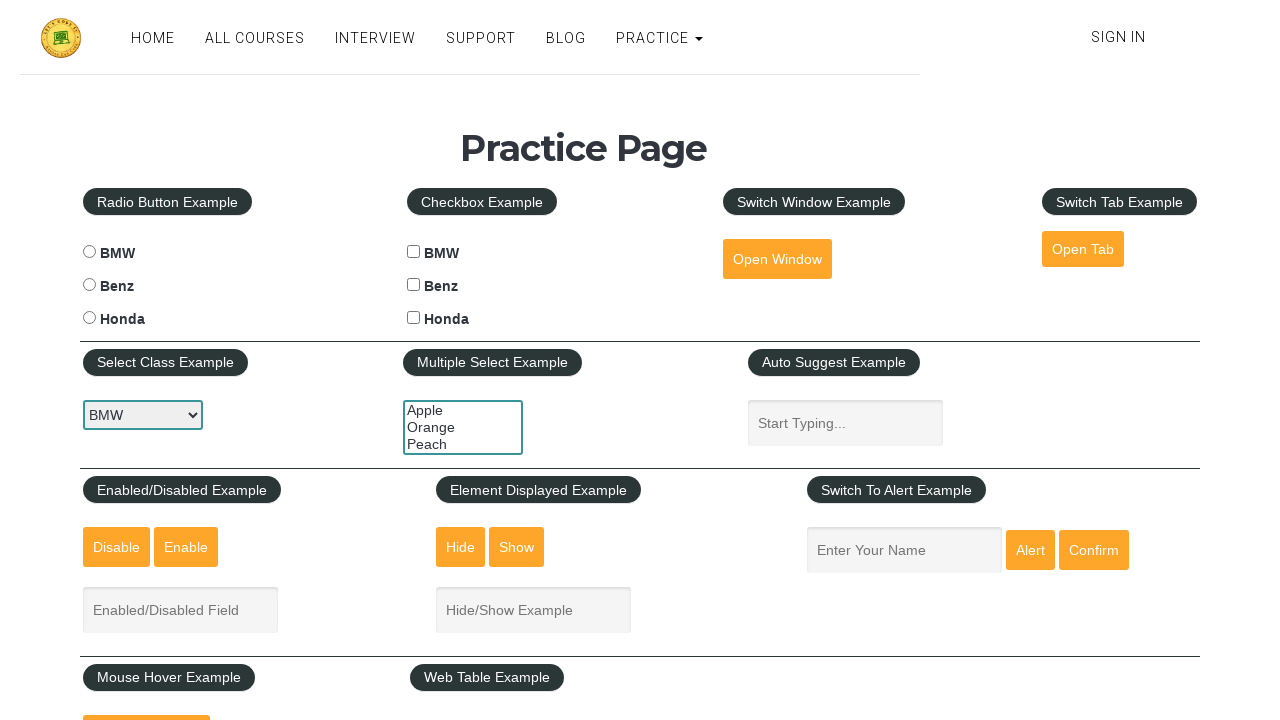

Clicked BMW radio button at (89, 252) on #bmwradio
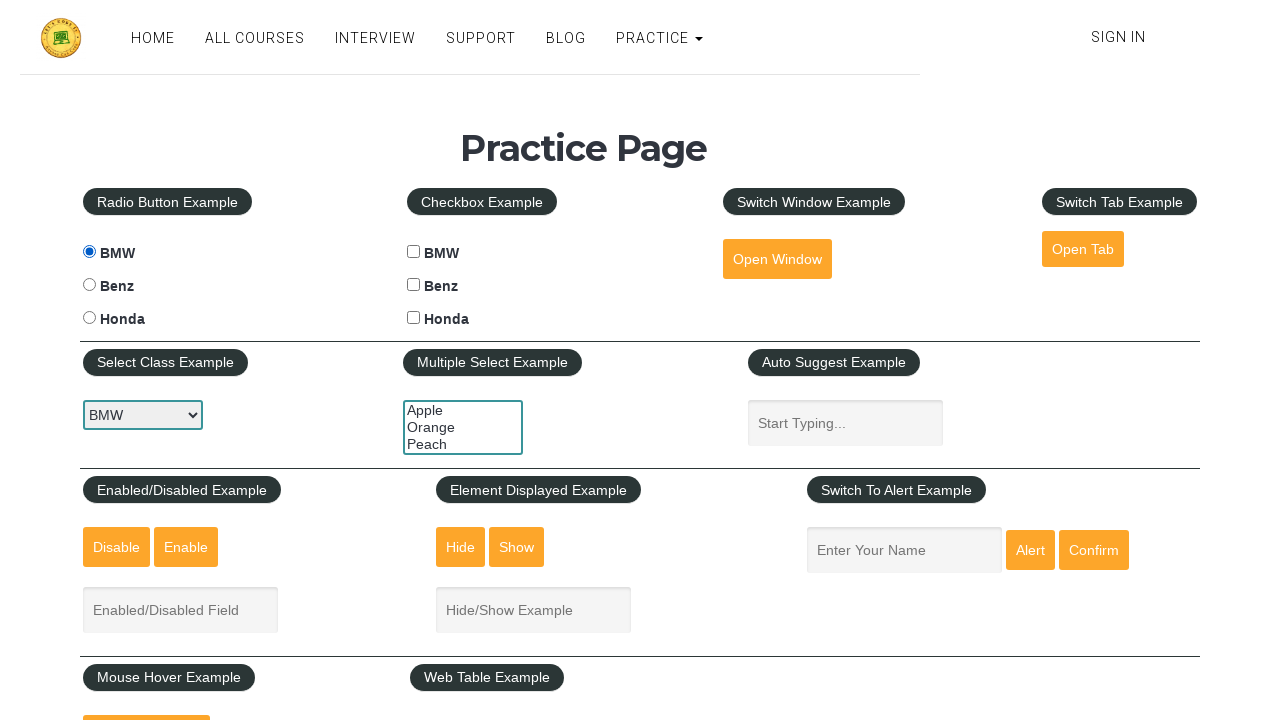

Clicked Benz radio button at (89, 285) on #benzradio
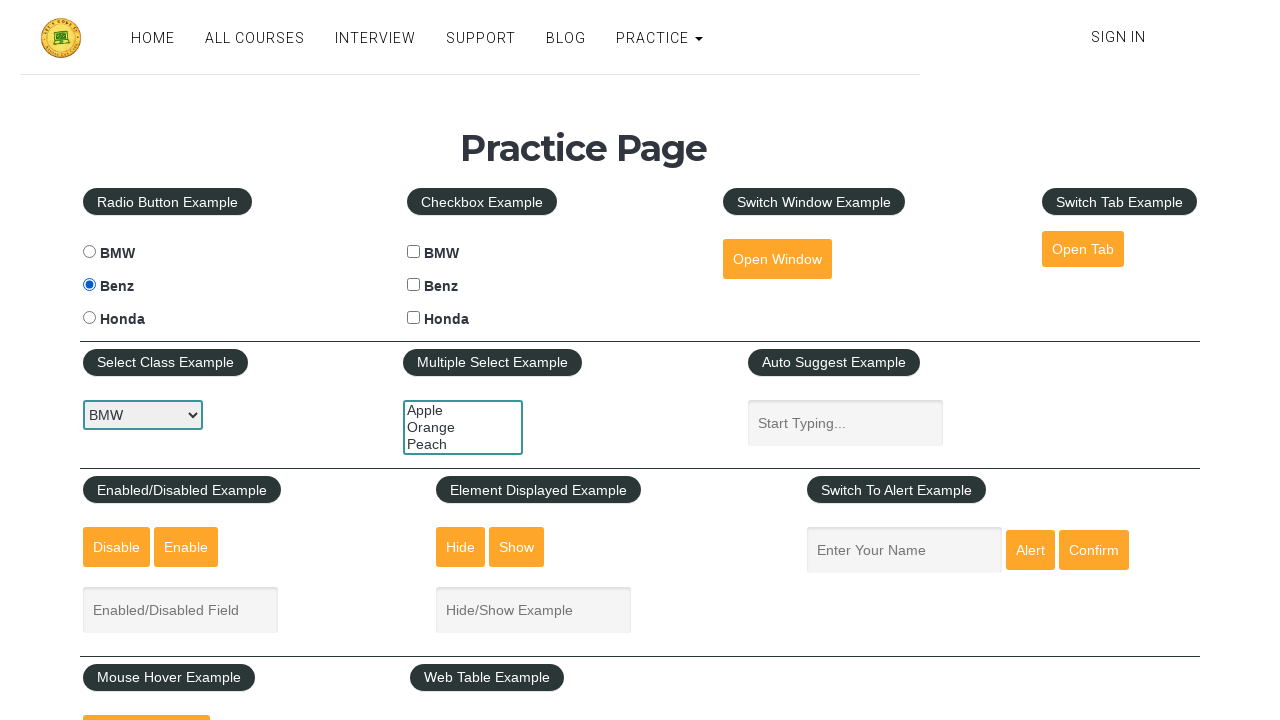

Clicked Honda radio button at (89, 318) on #hondaradio
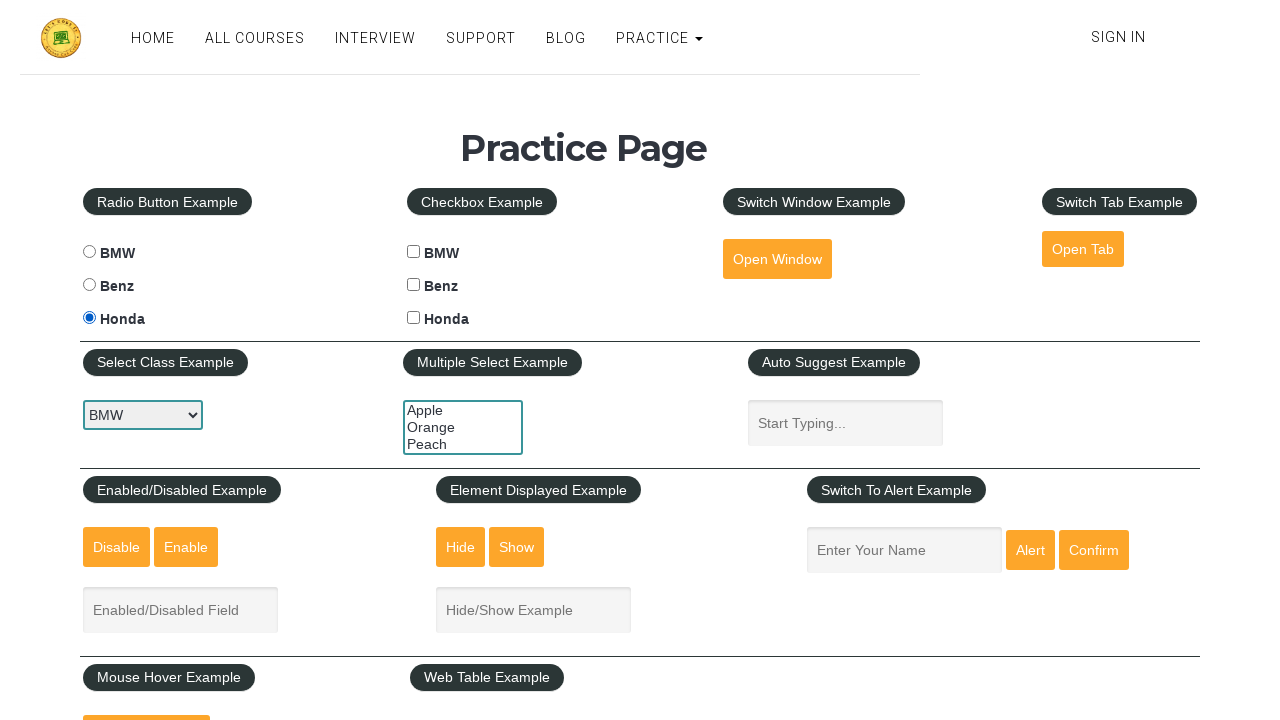

Clicked BMW checkbox at (414, 252) on #bmwcheck
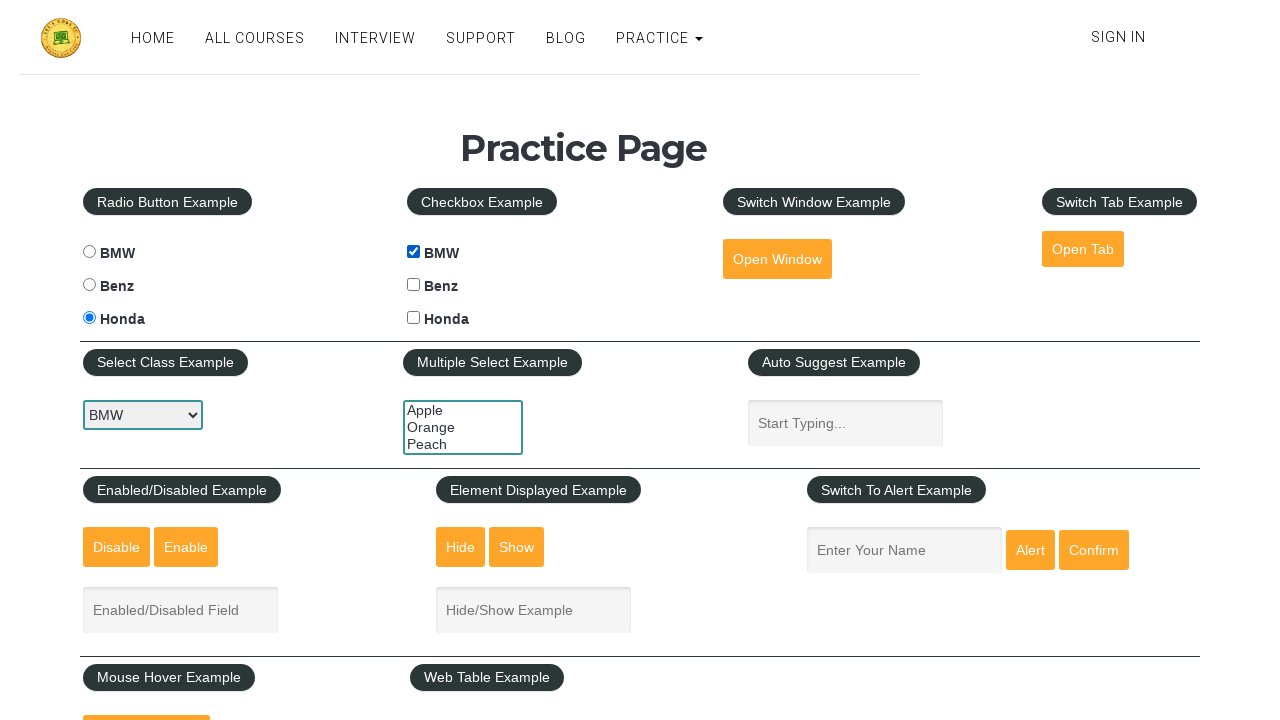

Clicked Benz checkbox at (414, 285) on #benzcheck
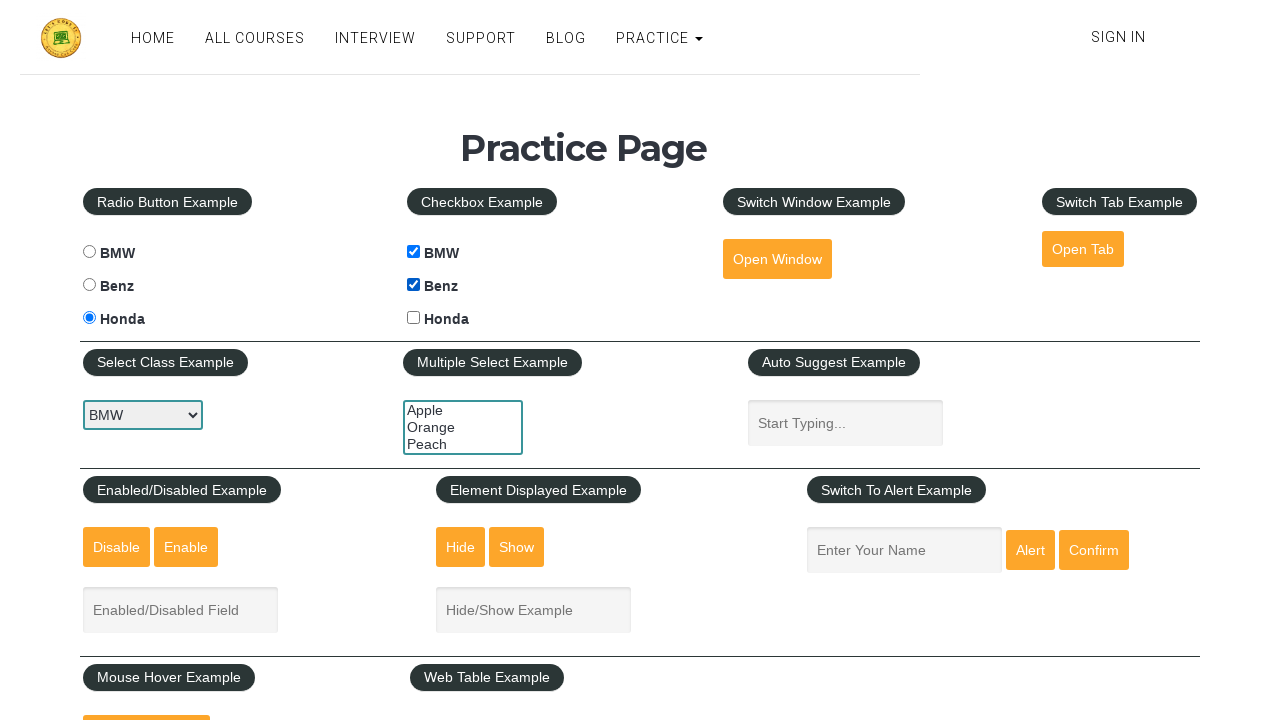

Clicked Honda checkbox at (414, 318) on #hondacheck
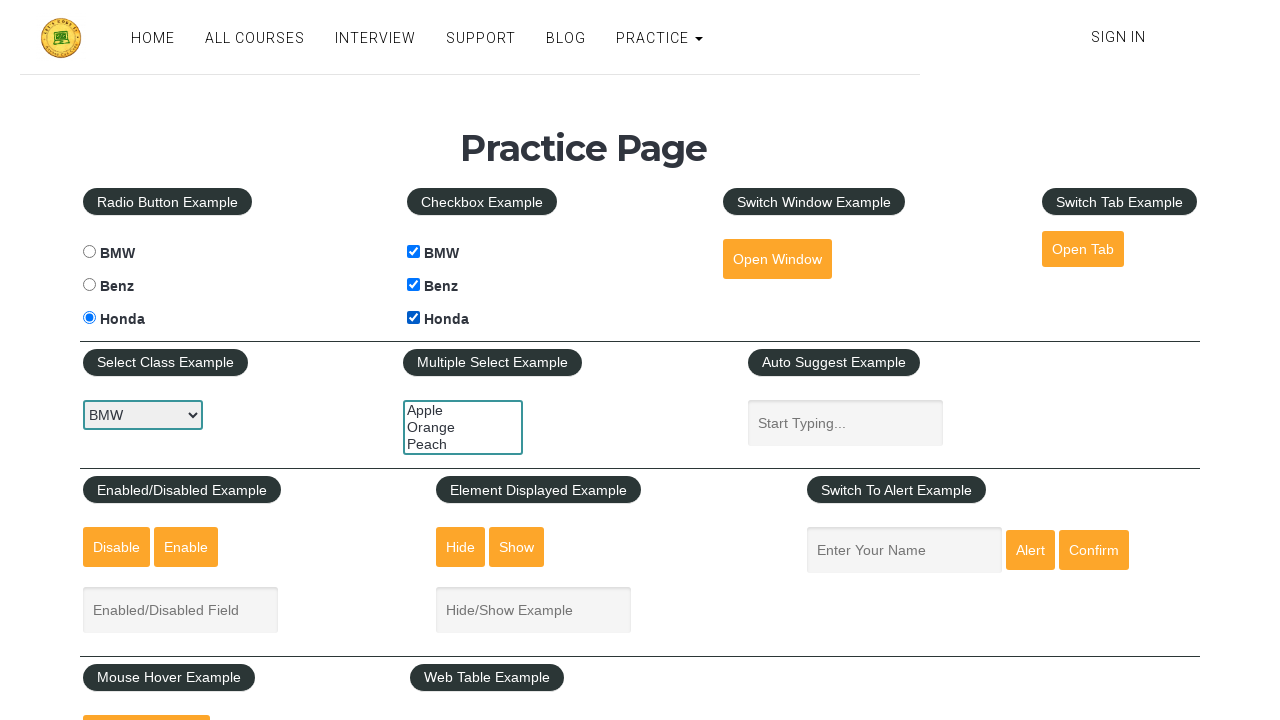

Unchecked Benz checkbox at (414, 285) on #benzcheck
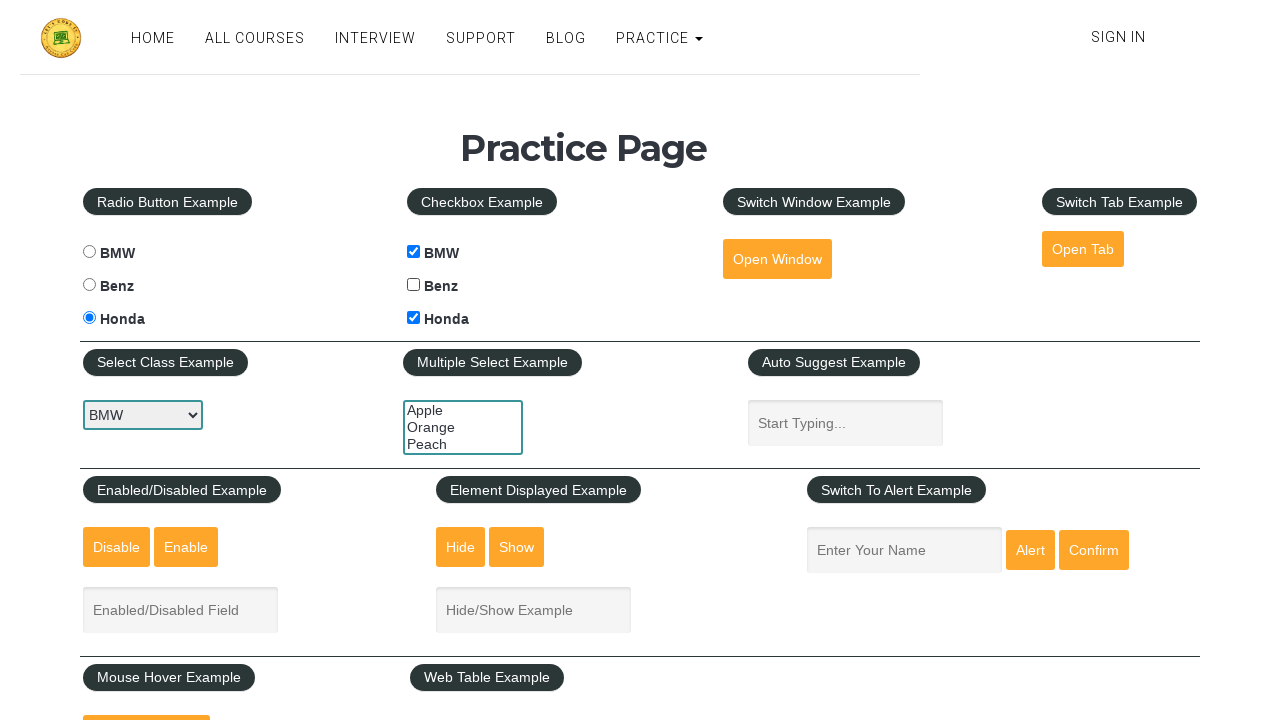

Clicked open window button to open new window at (777, 259) on #openwindow
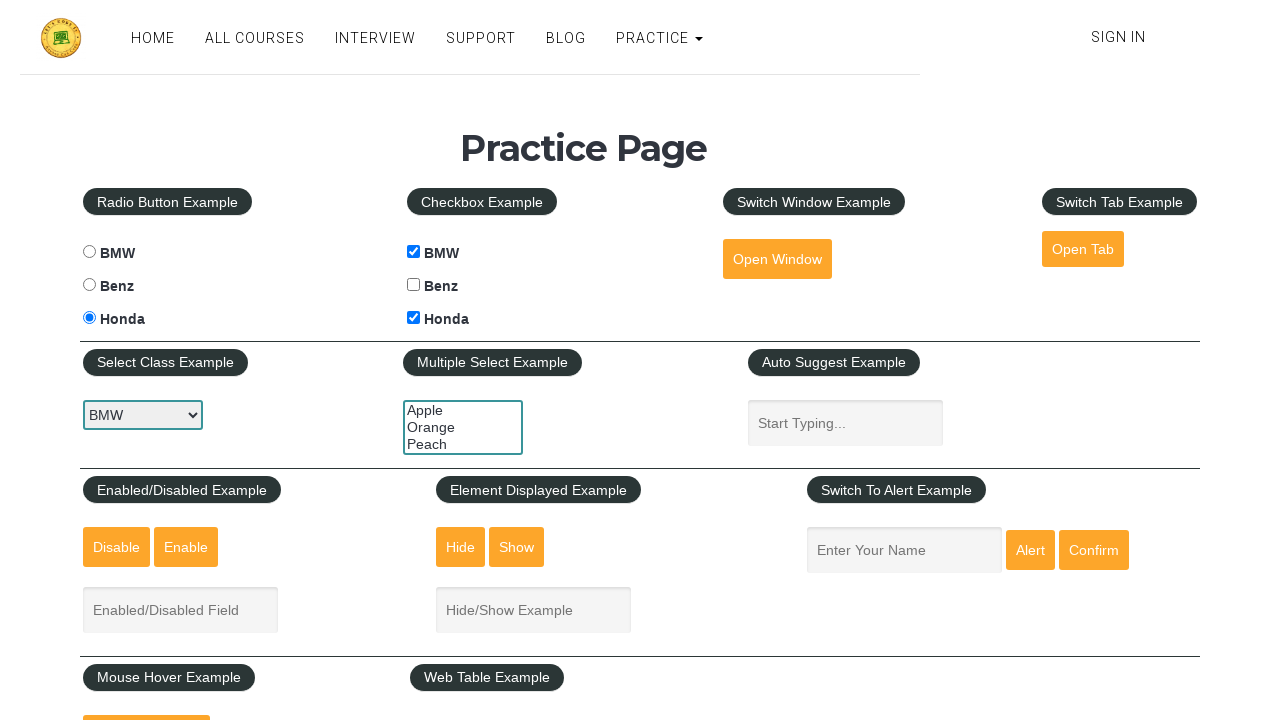

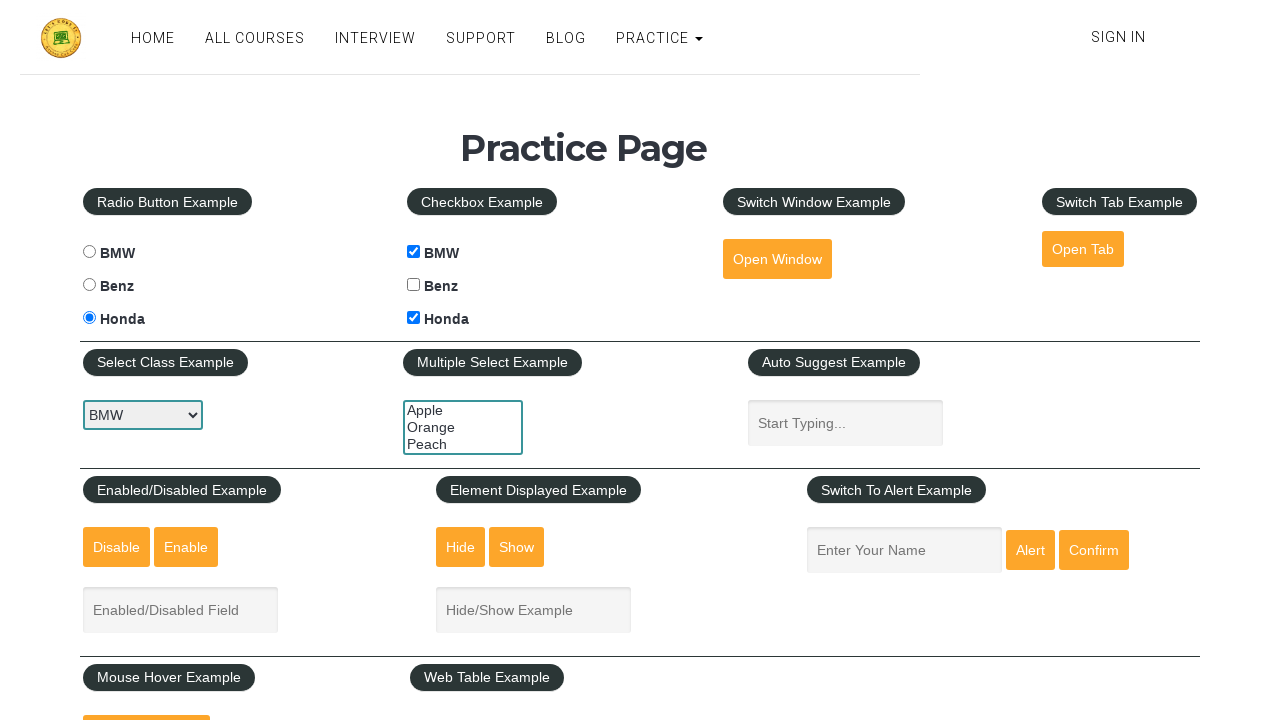